Tests search functionality on Suning.com by entering a product name (iPhone XS Max) in the search box and submitting the search to view results.

Starting URL: https://www.suning.com/

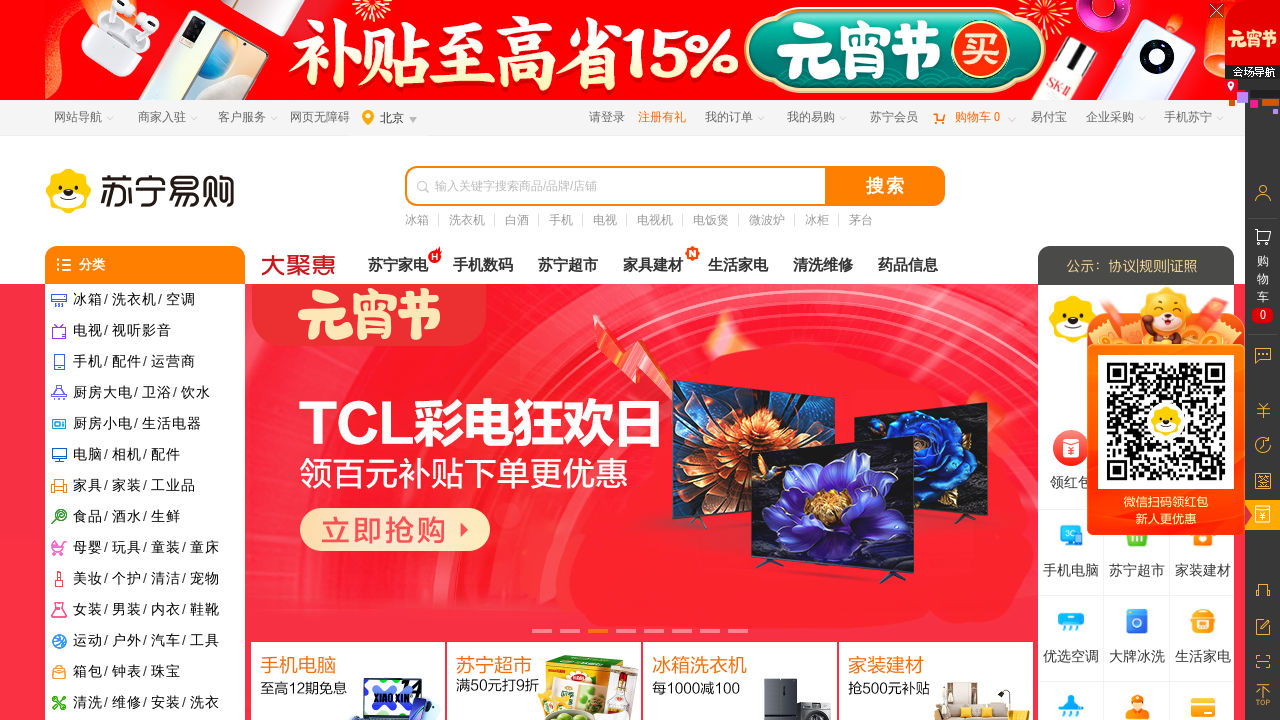

Filled search box with 'iphonexsmax' on #searchKeywords
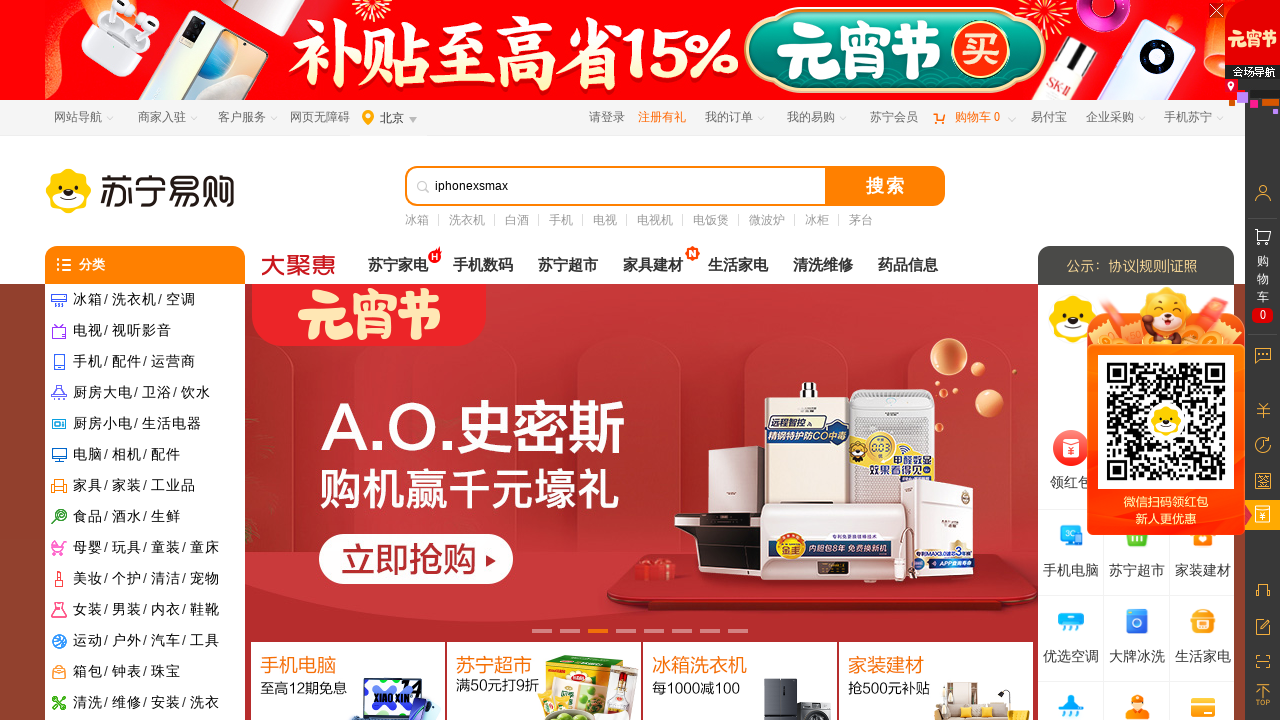

Clicked search submit button at (885, 186) on #searchSubmit
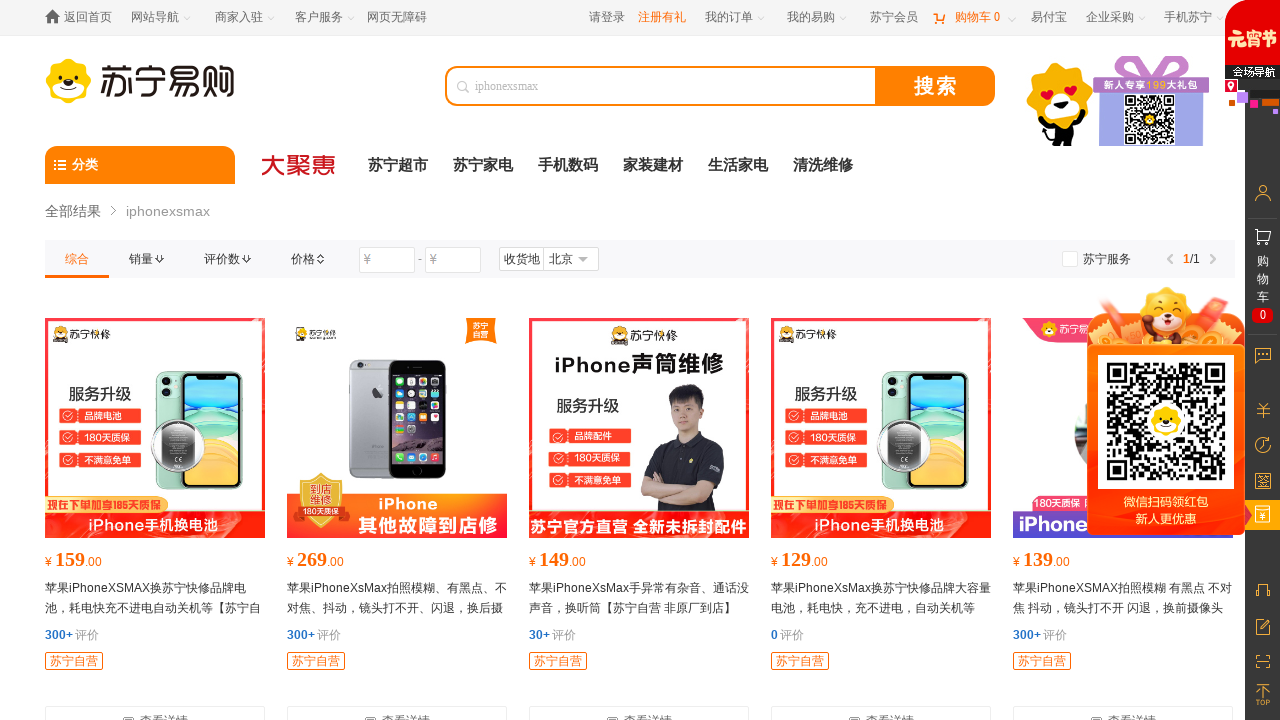

Search results loaded on Suning.com
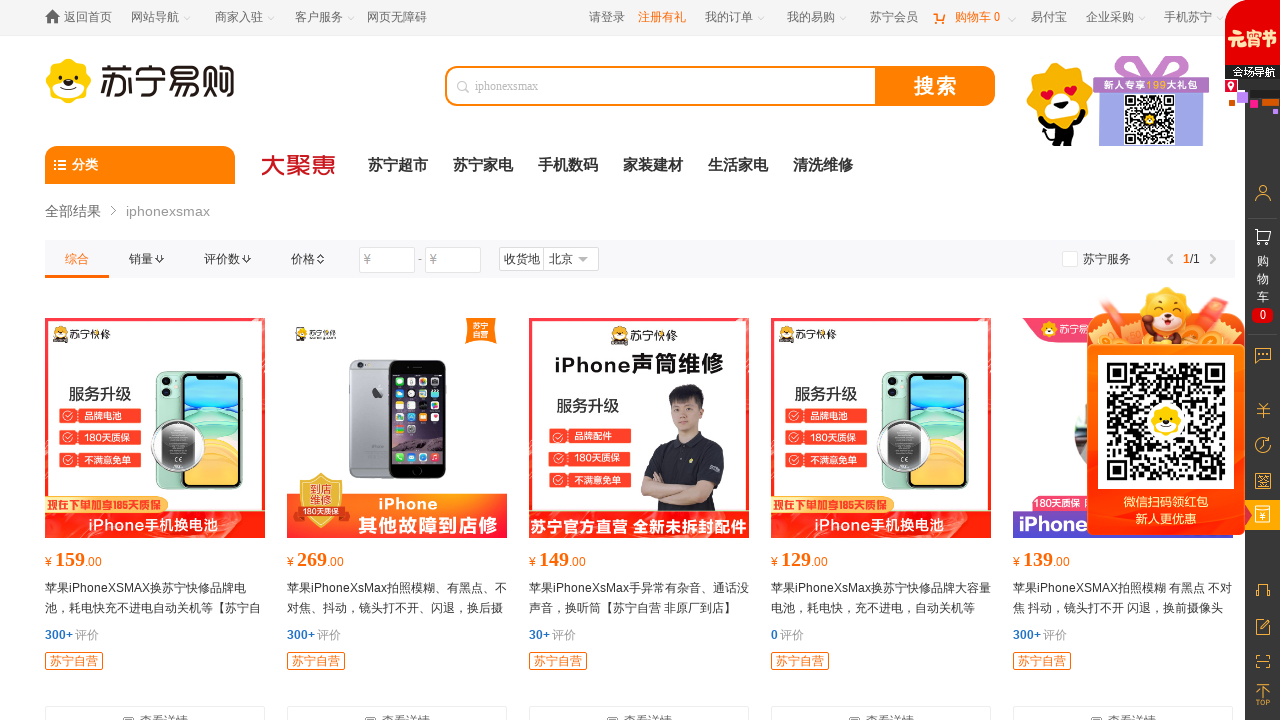

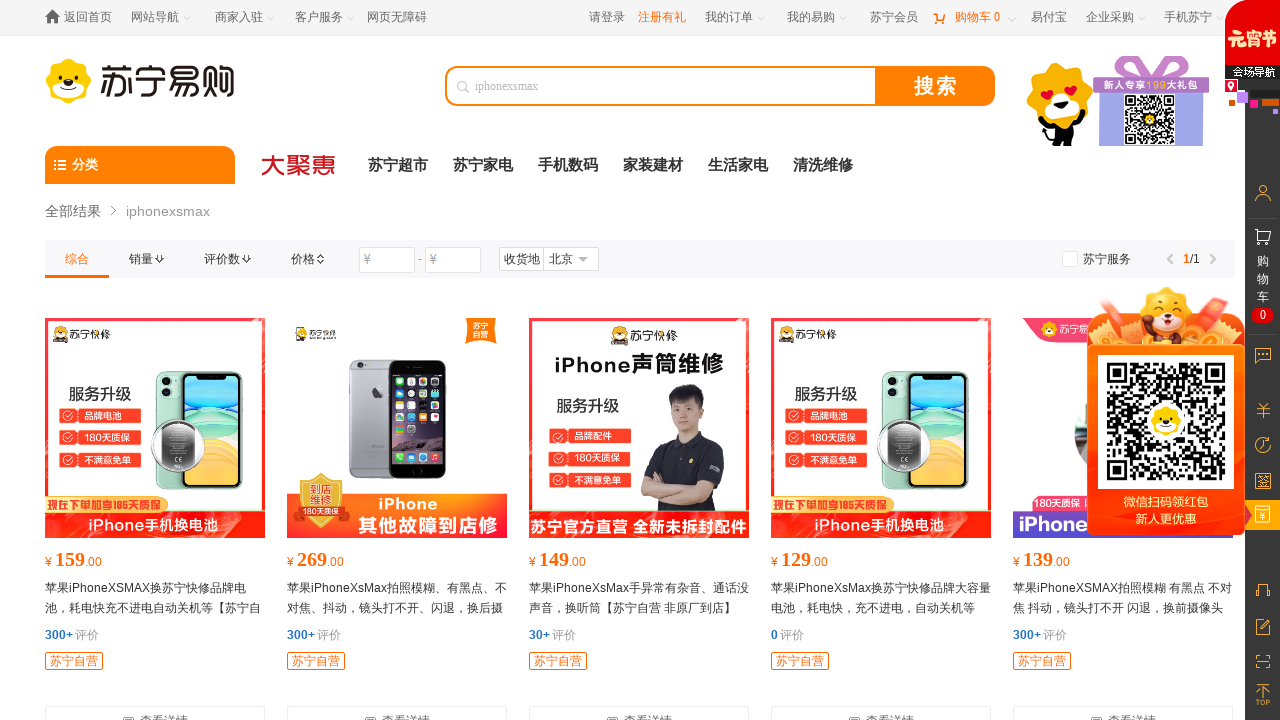